Tests clicking a prompt button, entering a number in the prompt dialog, and verifying the resulting message contains the entered value

Starting URL: https://kristinek.github.io/site/examples/alerts_popups

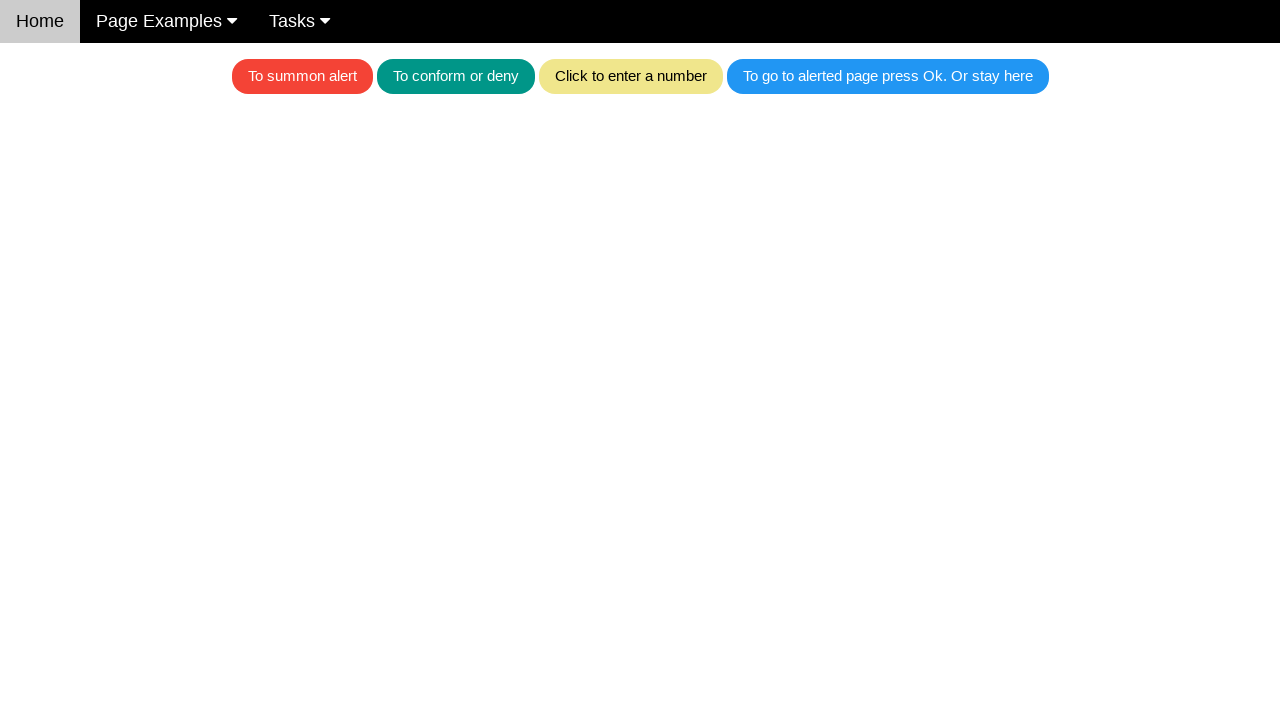

Set up dialog handler to accept prompt with value '5'
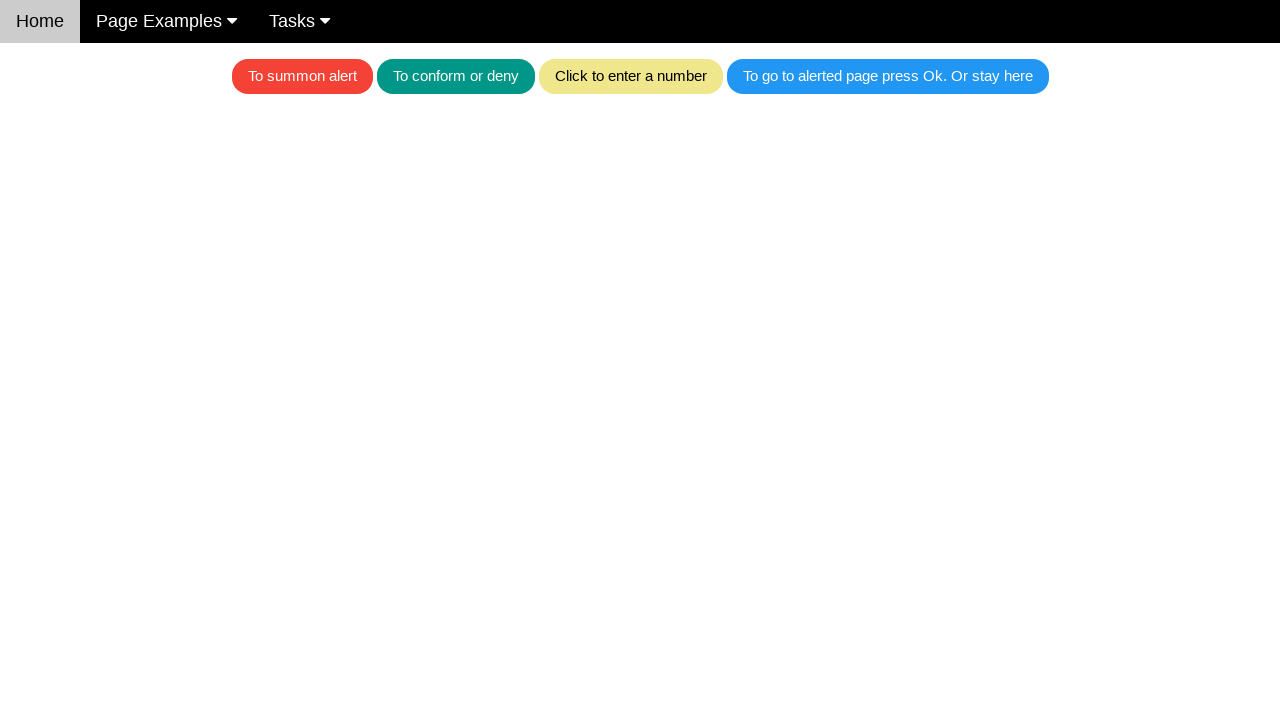

Clicked the khaki button to trigger prompt dialog at (630, 76) on .w3-khaki
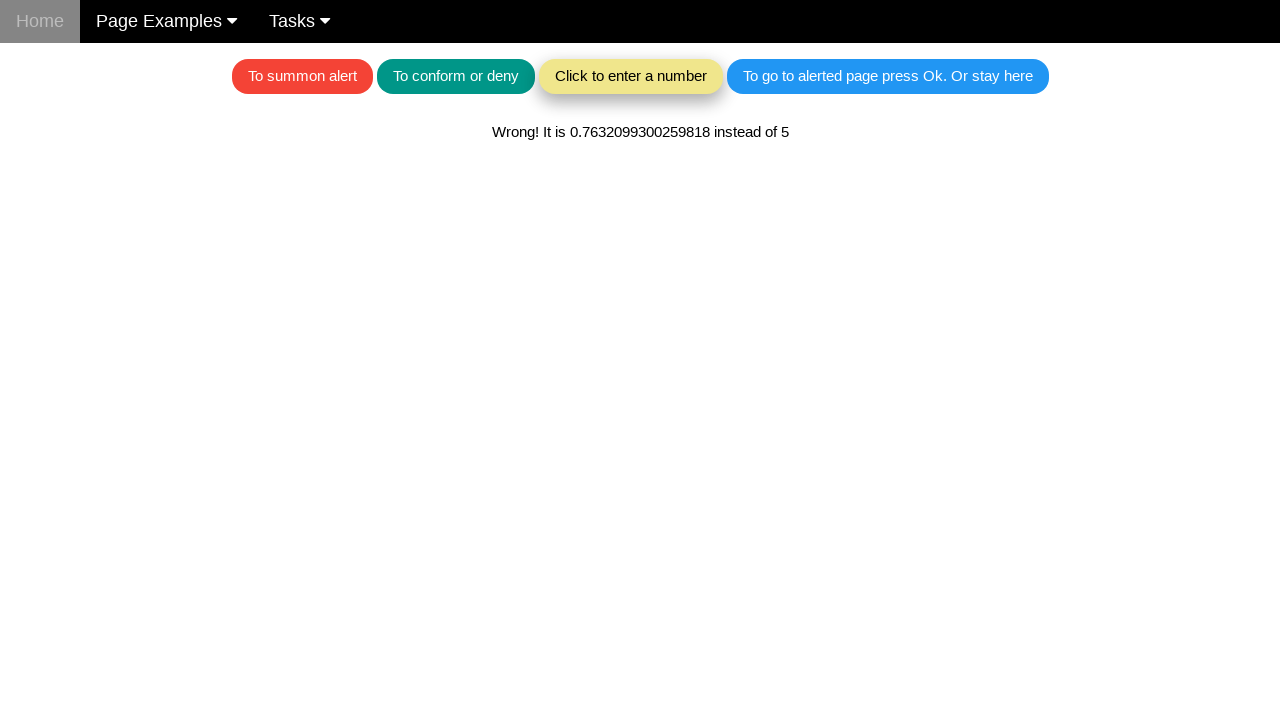

Waited 500ms for dialog handling to complete
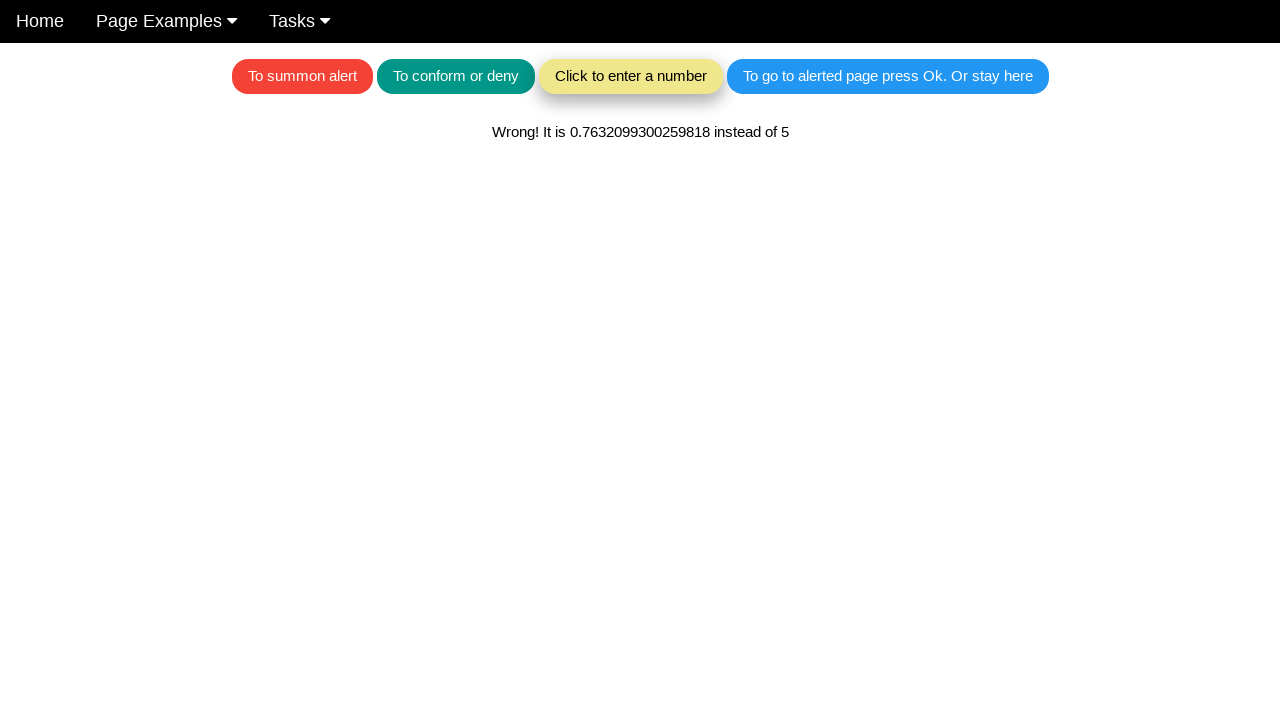

Retrieved alert text from #textForAlerts element
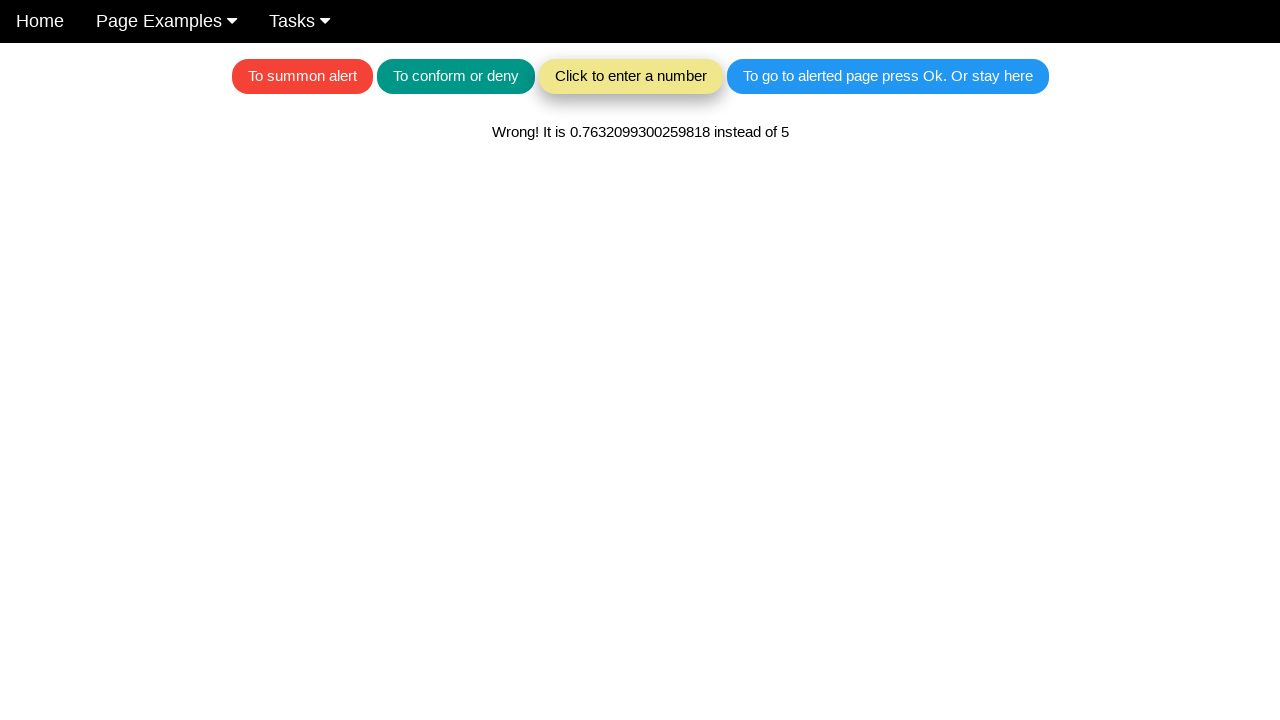

Verified alert text contains 'instead of 5'
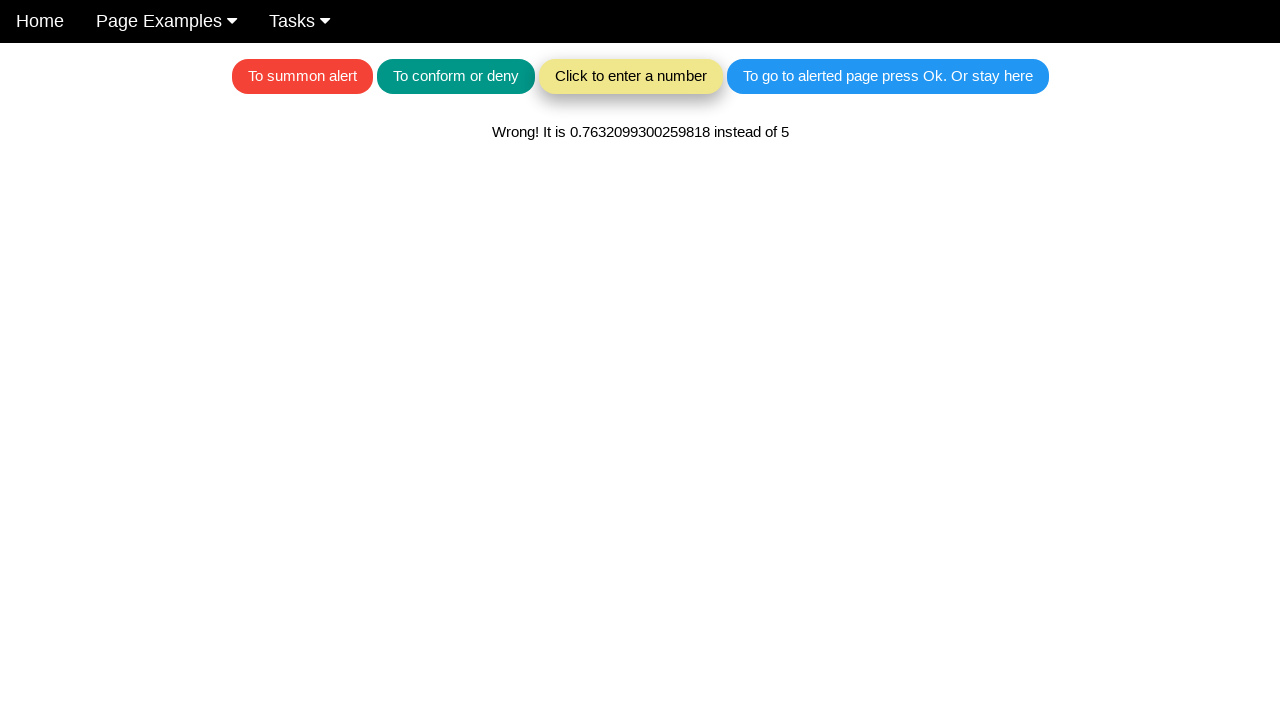

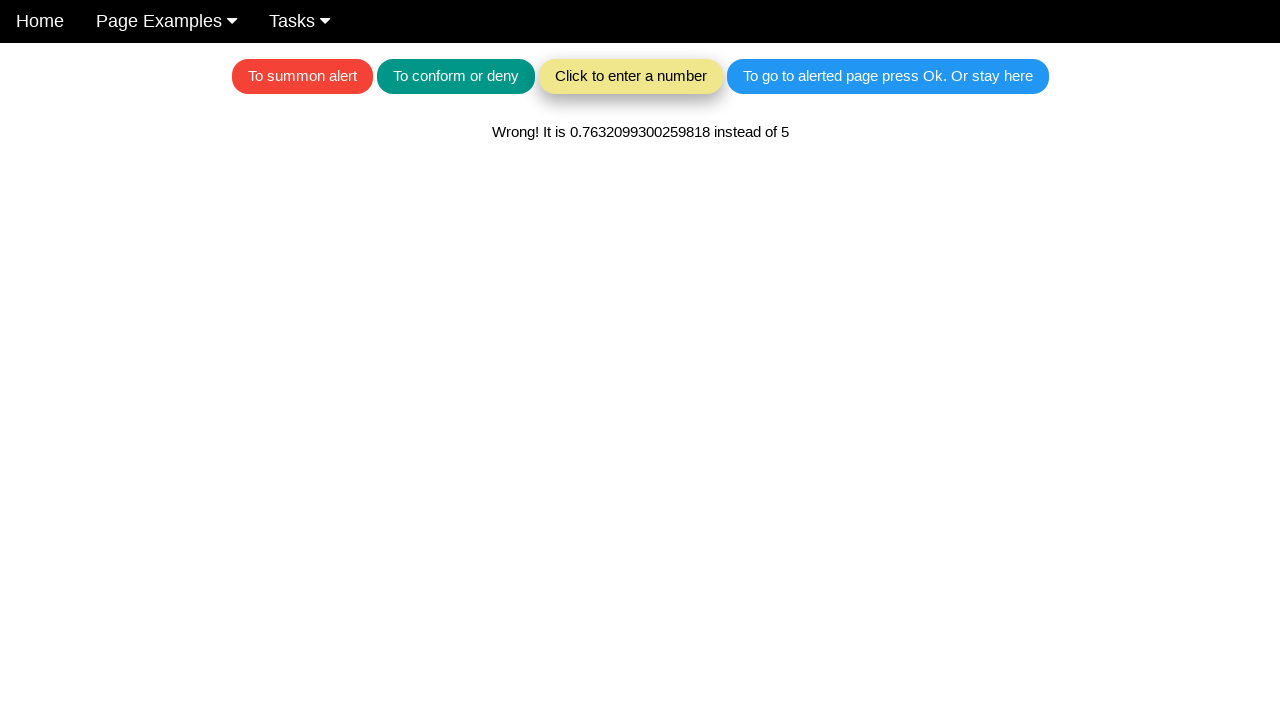